Tests an AngularJS form by clearing and filling a first name input field

Starting URL: https://dgotlieb.github.io/AngularJS/main.html

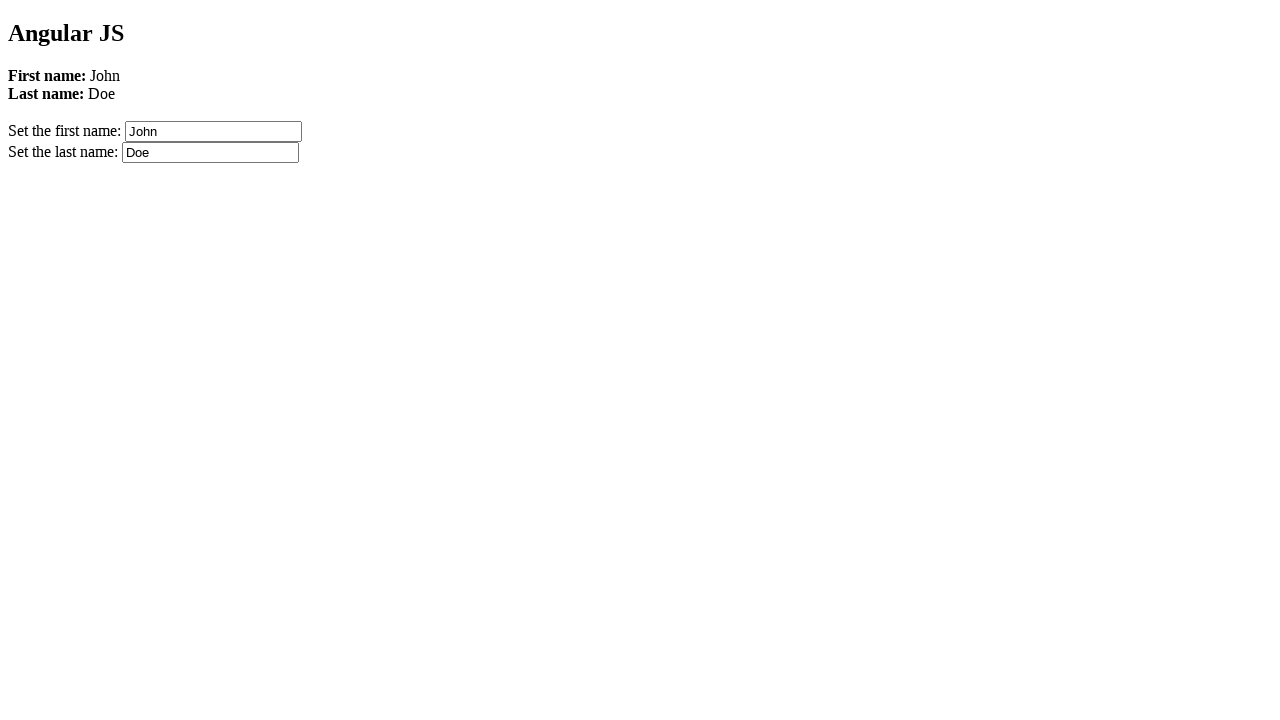

Waited for page to load (networkidle state)
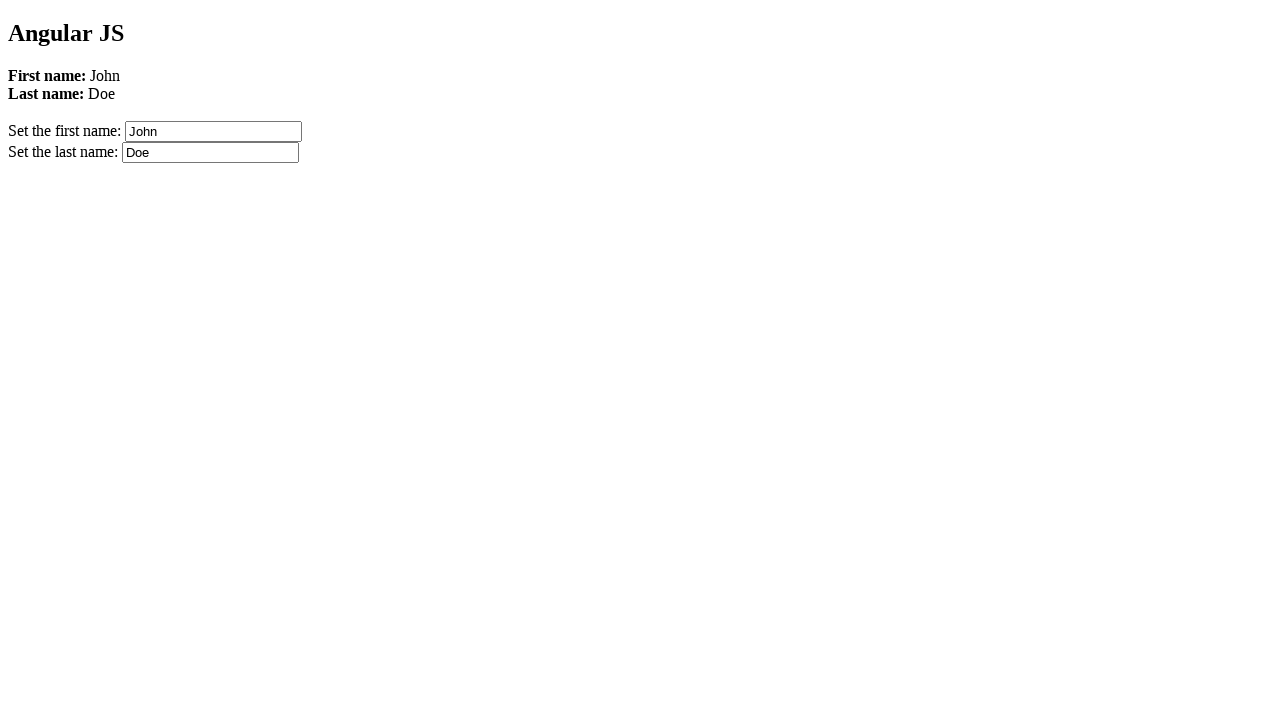

Located first name input field
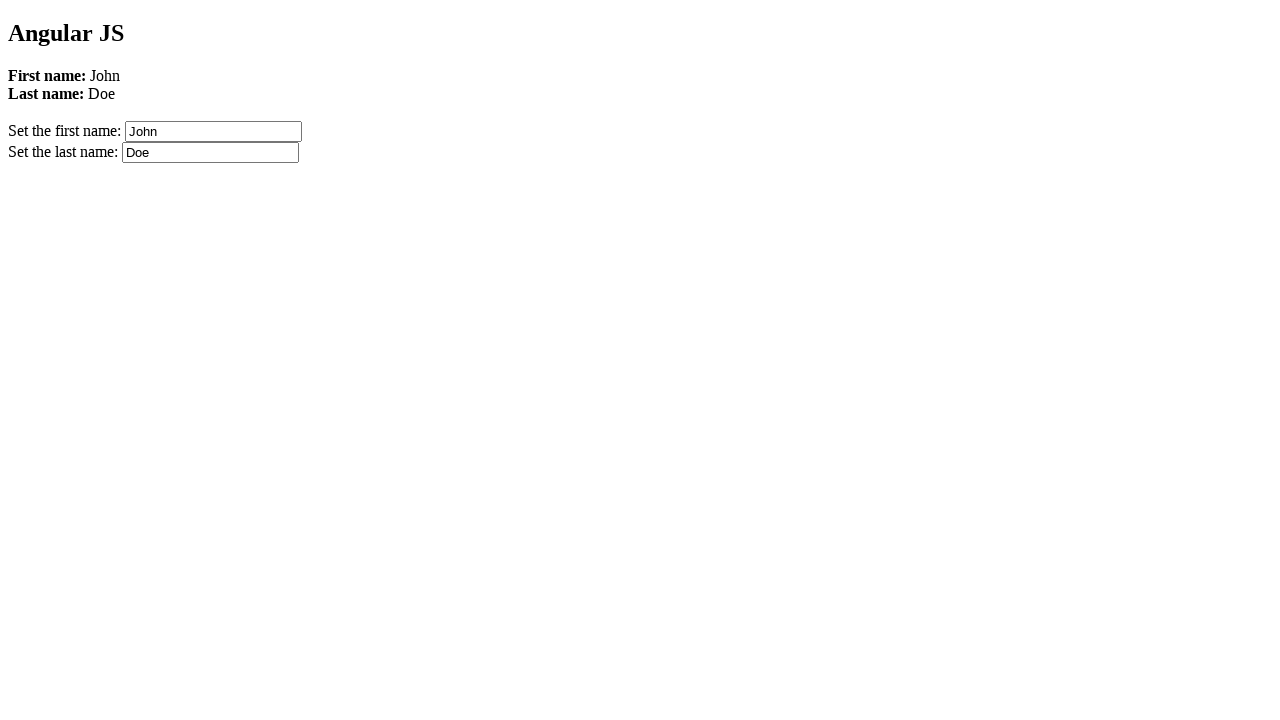

Cleared first name input field on input[ng-model='firstName']
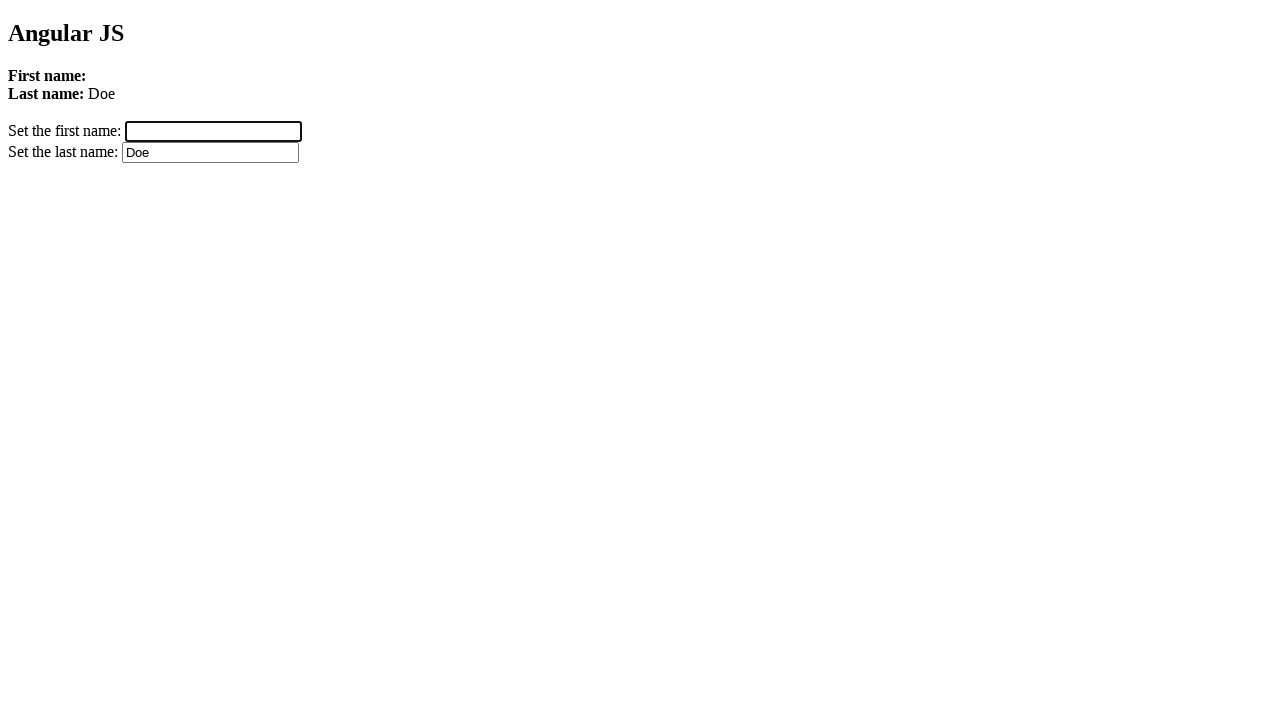

Filled first name field with 'Avivit' on input[ng-model='firstName']
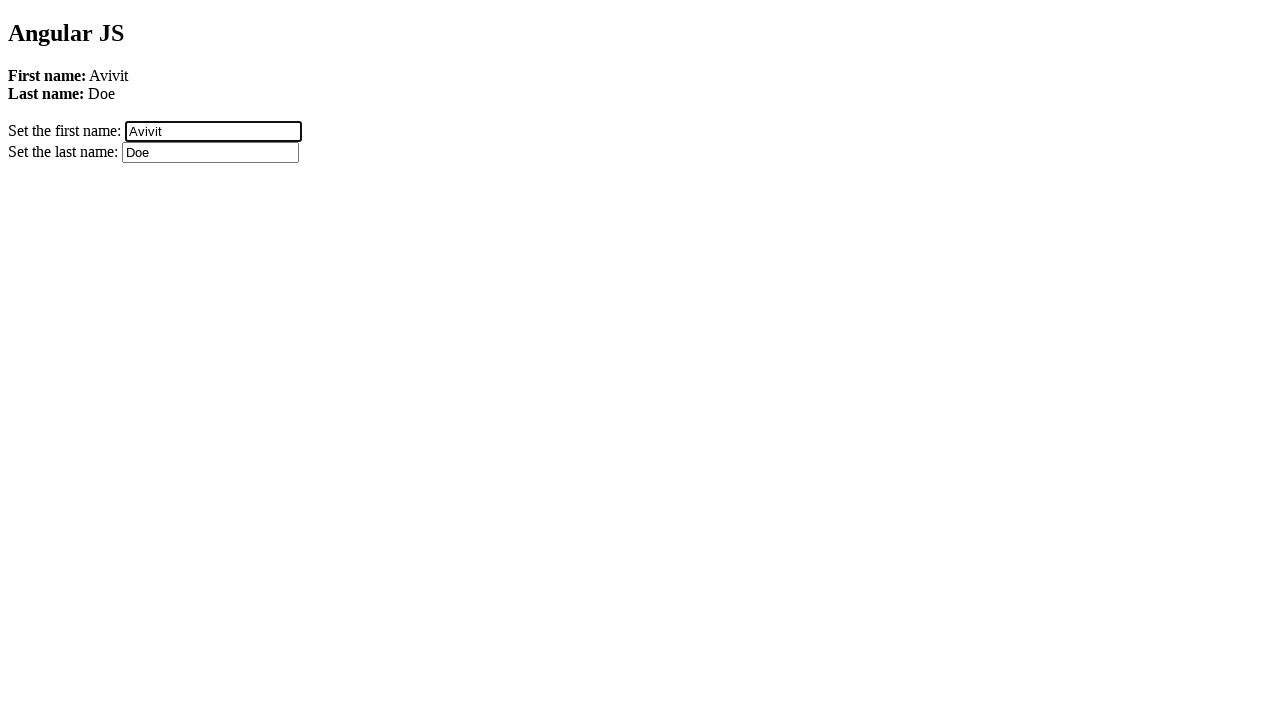

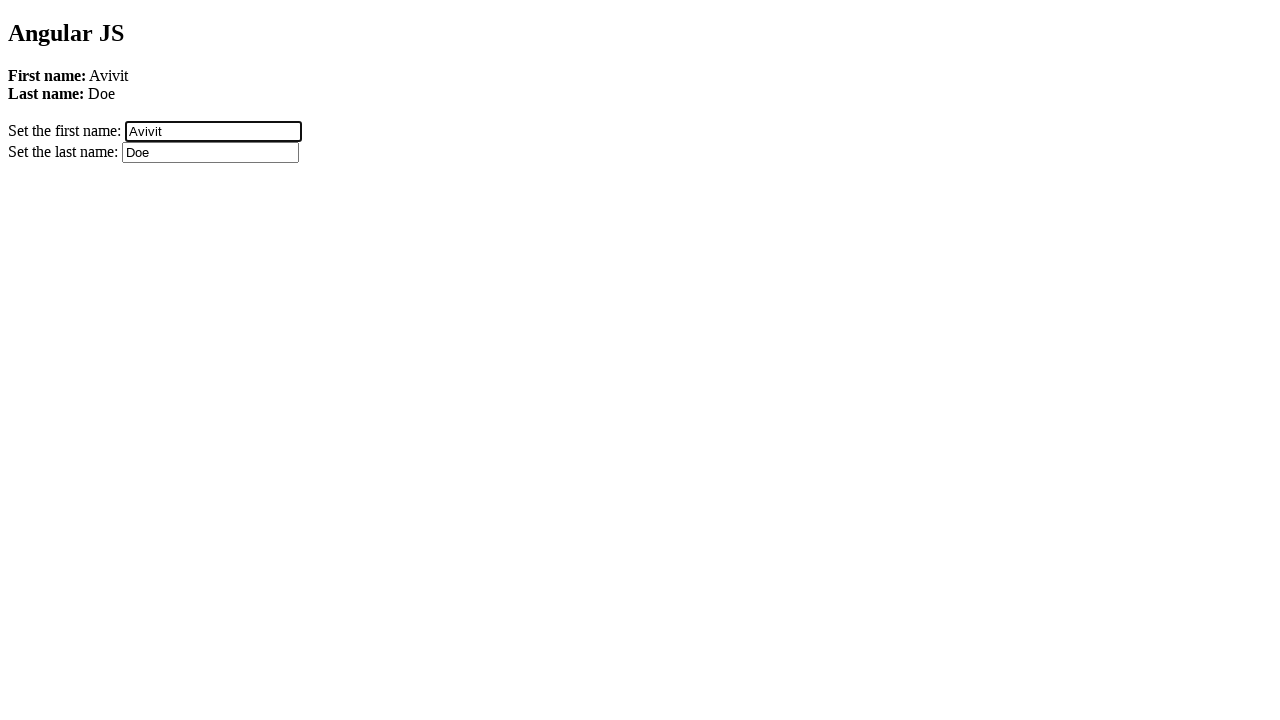